Tests successful normal member registration with only required fields filled, then verifies the user profile page shows default values for optional fields.

Starting URL: https://hotel-example-site.takeyaqa.dev/ja/index.html

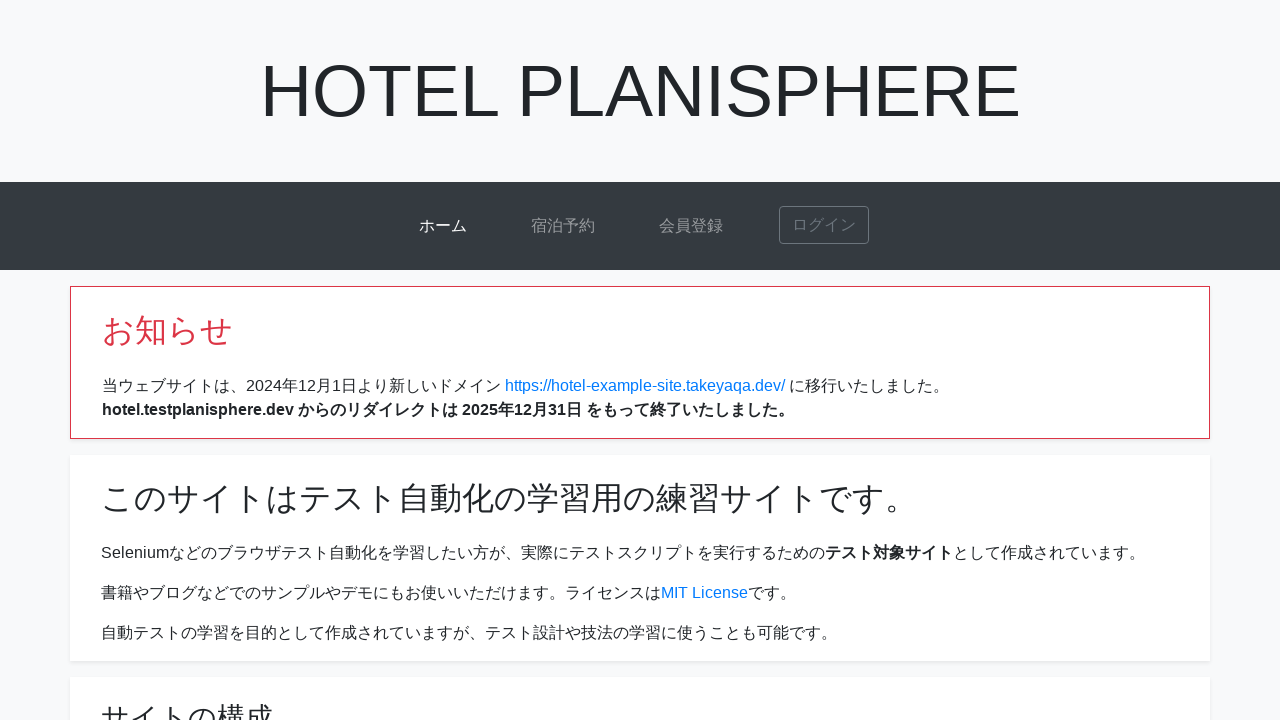

Clicked signup link at (691, 226) on a[href*="signup"]
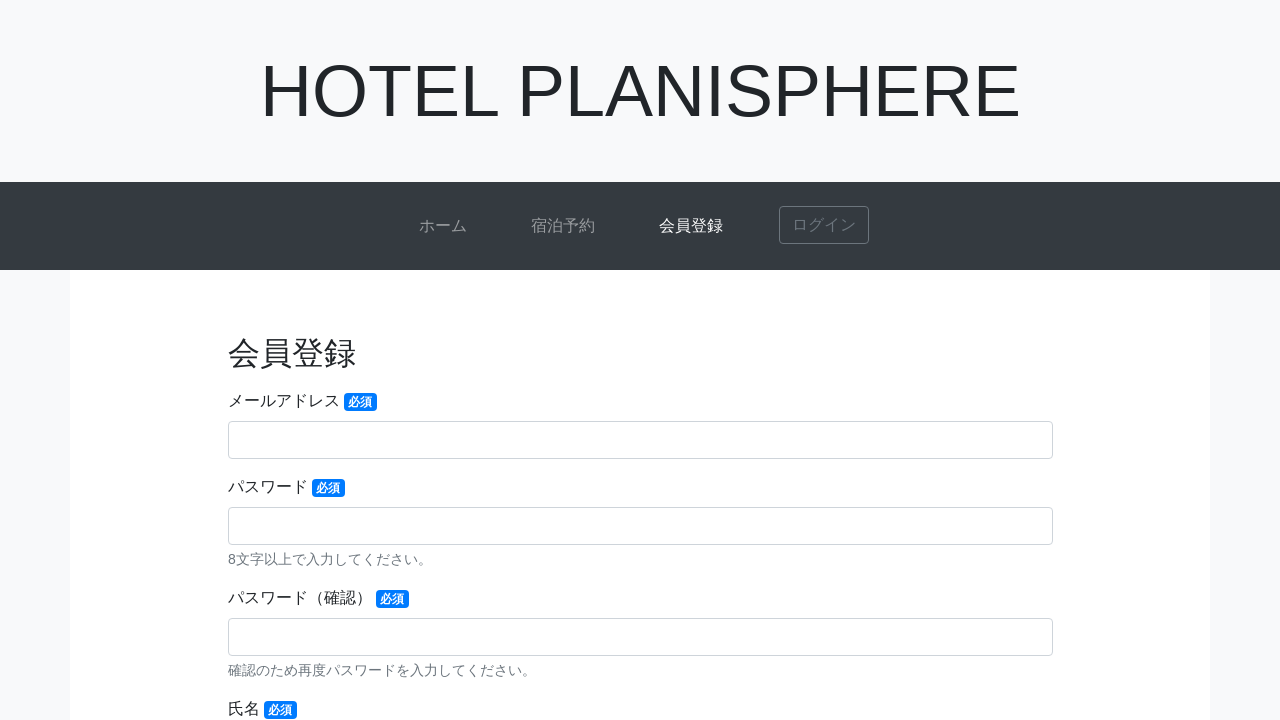

Signup page loaded
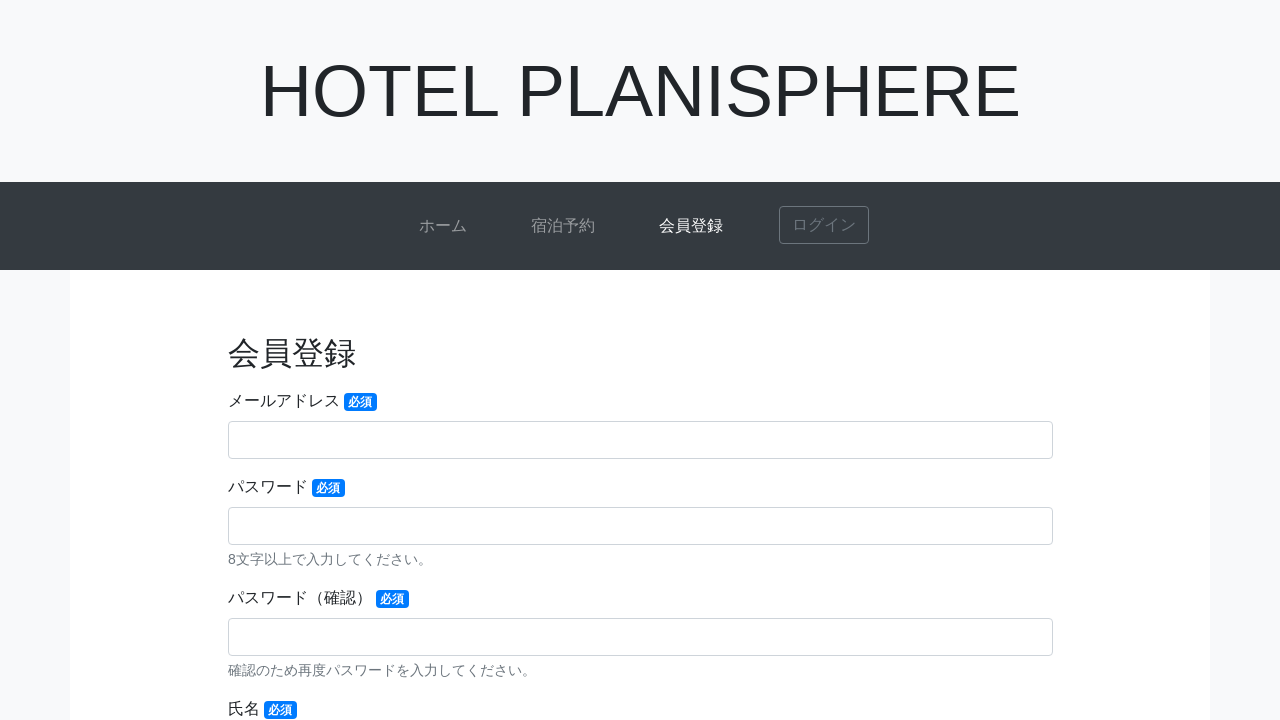

Filled email field with testuser_normal@example.com on input[name="email"]
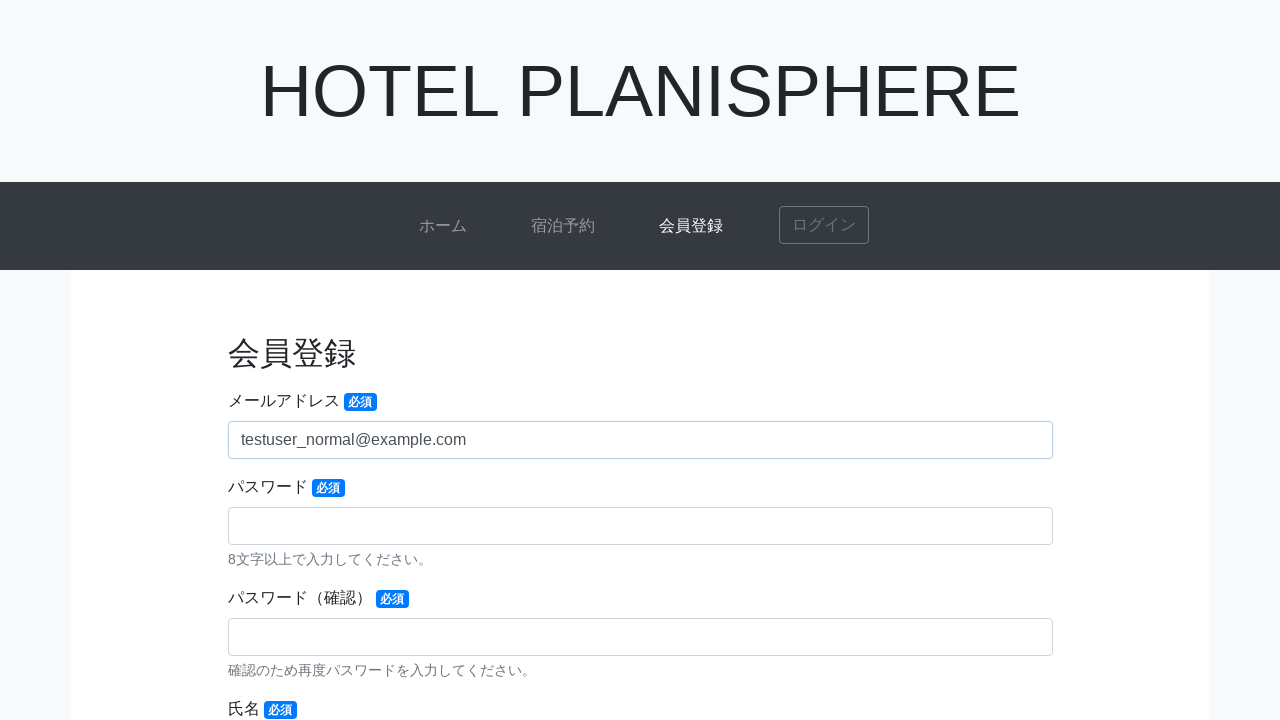

Filled password field on input[name="password"]
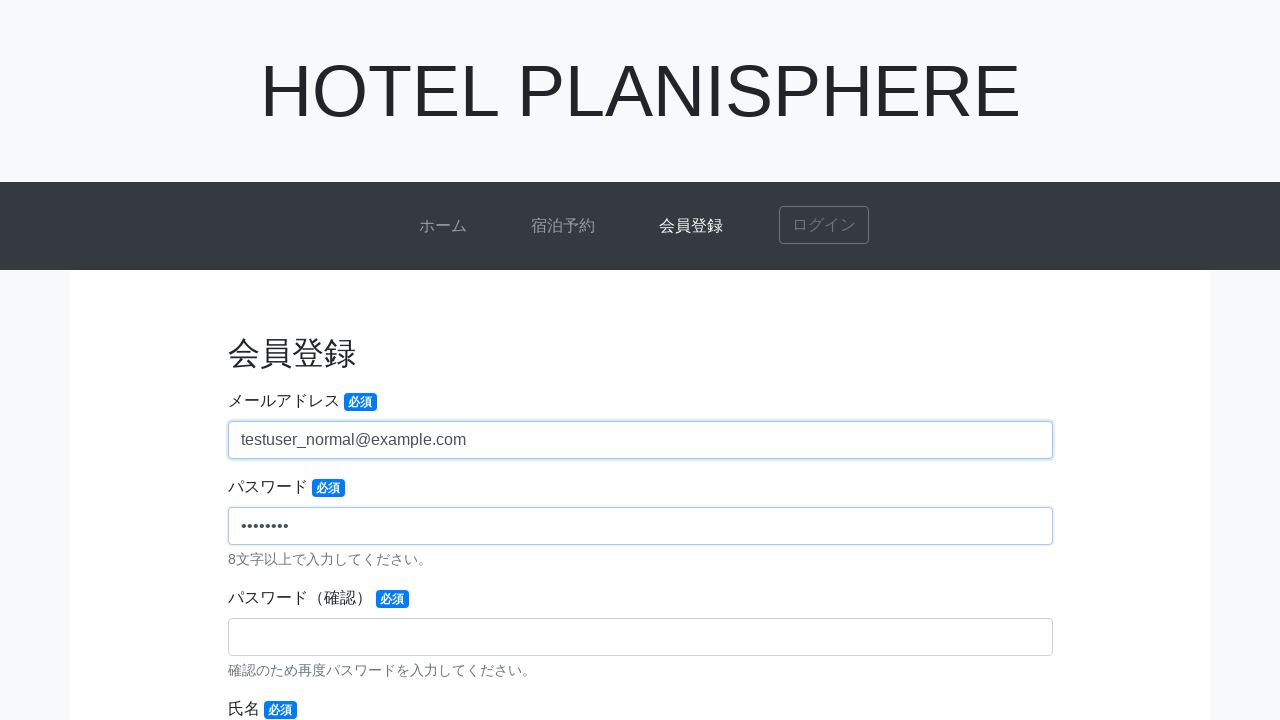

Filled password confirmation field on input[name="password-confirmation"]
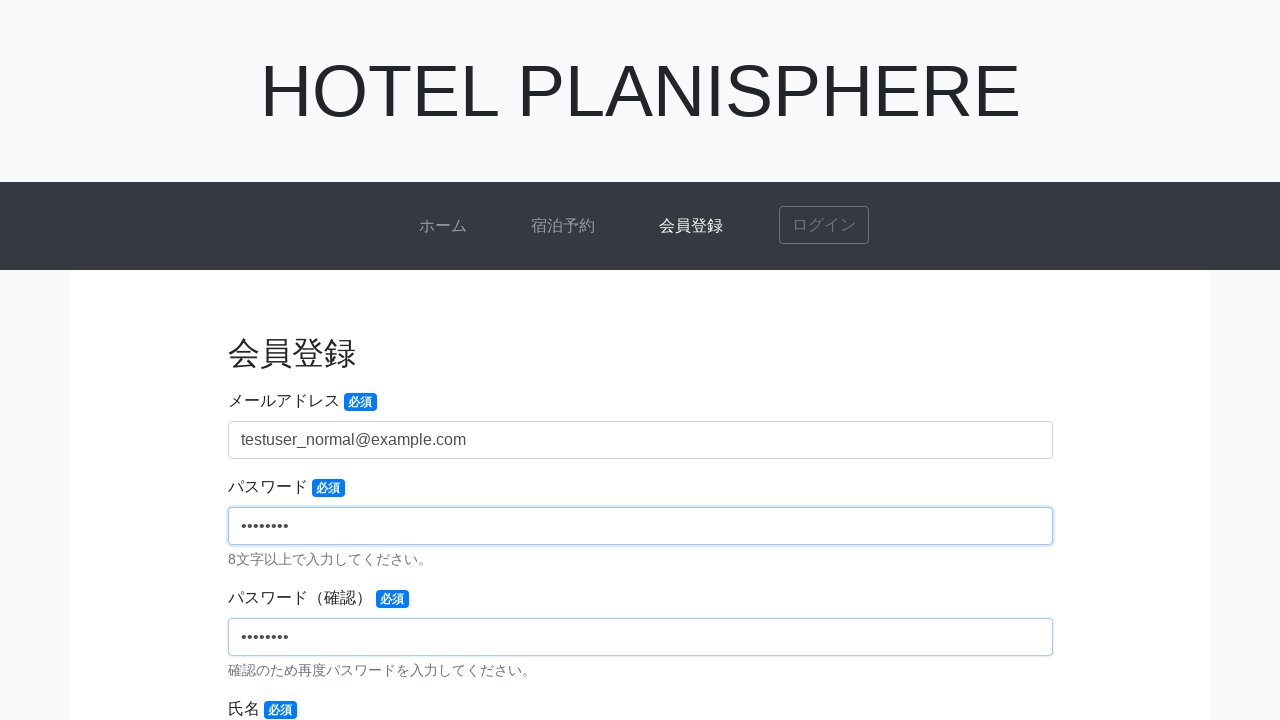

Filled username field with 佐藤花子 on input[name="username"]
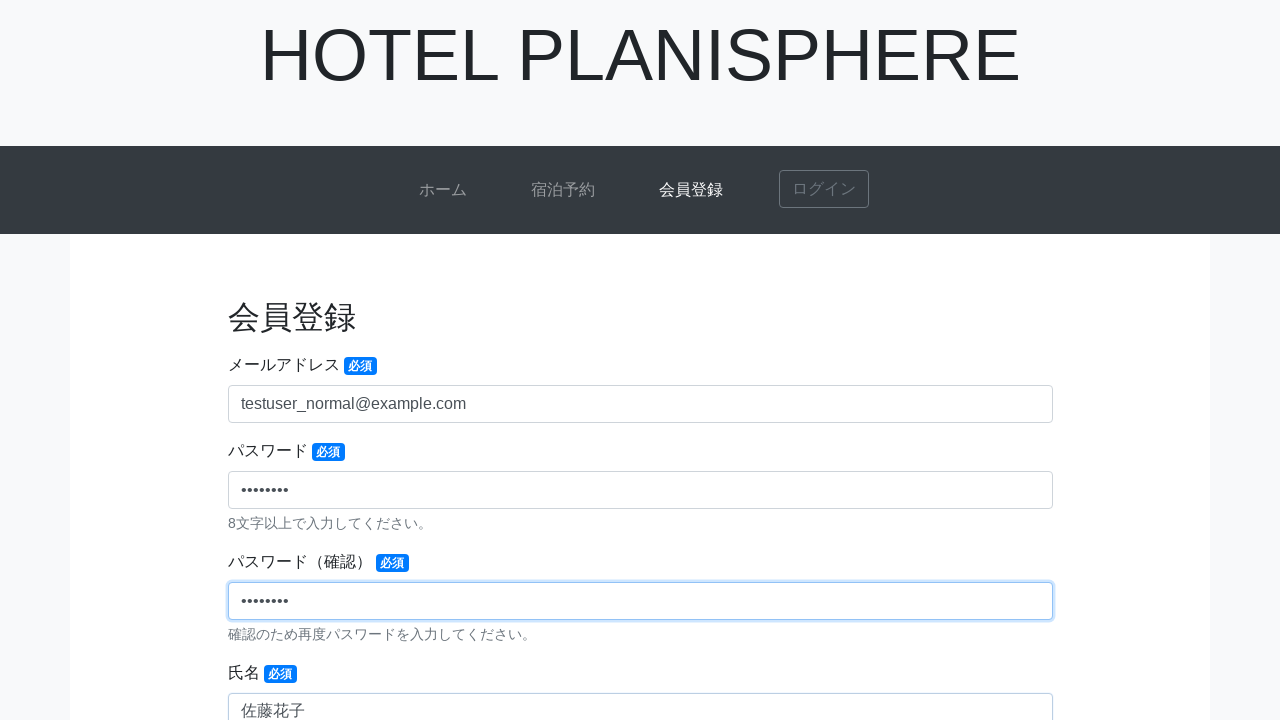

Selected normal member type at (380, 361) on input[value="normal"]
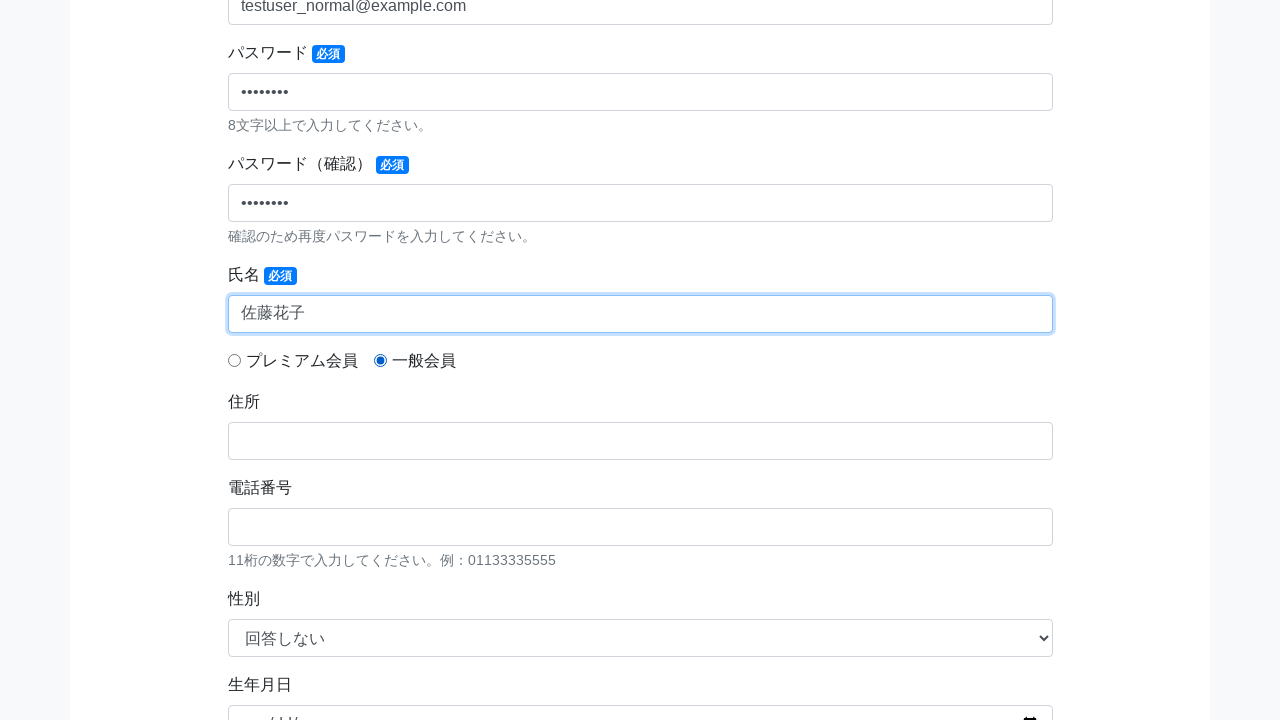

Clicked submit button to register at (640, 477) on button[type="submit"]
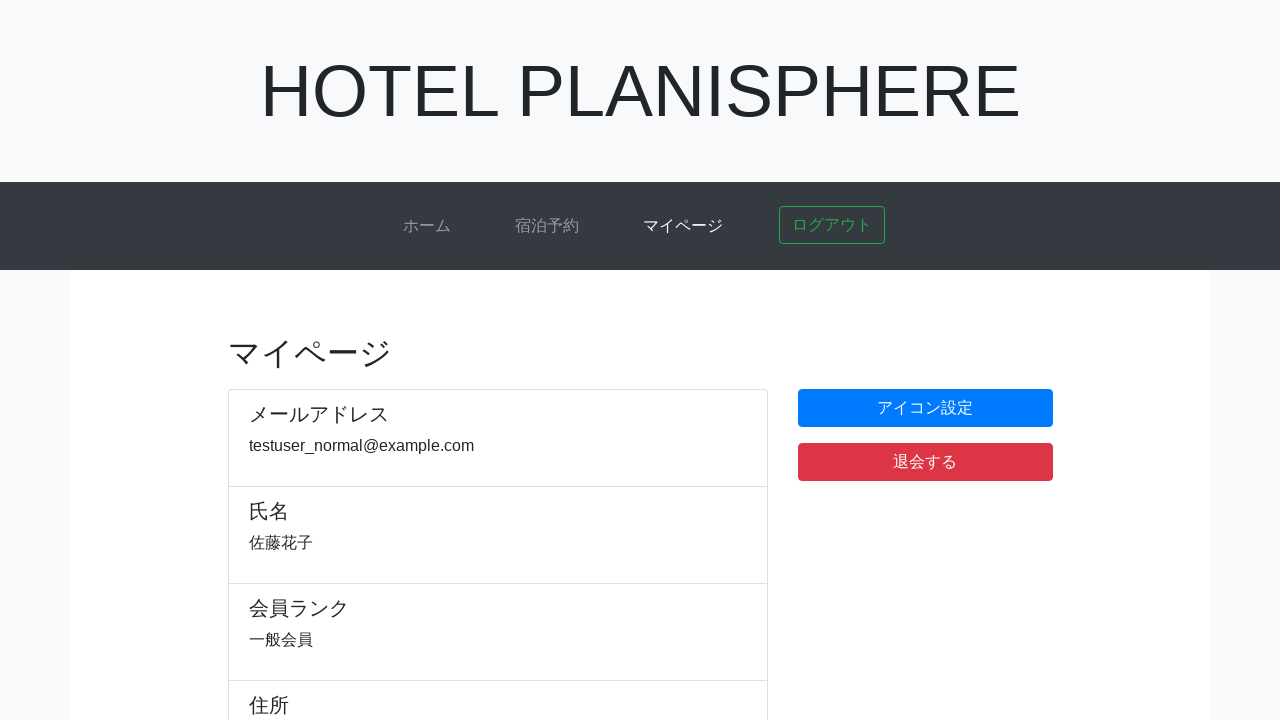

User profile page loaded after successful registration
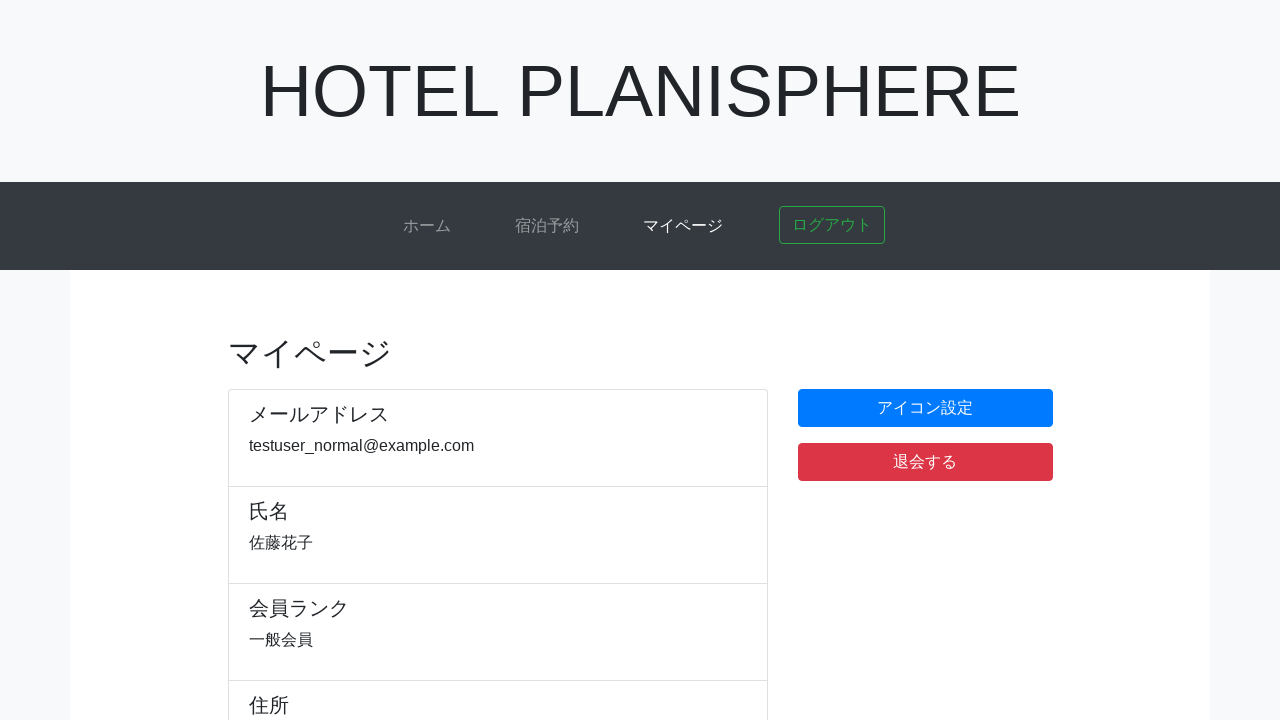

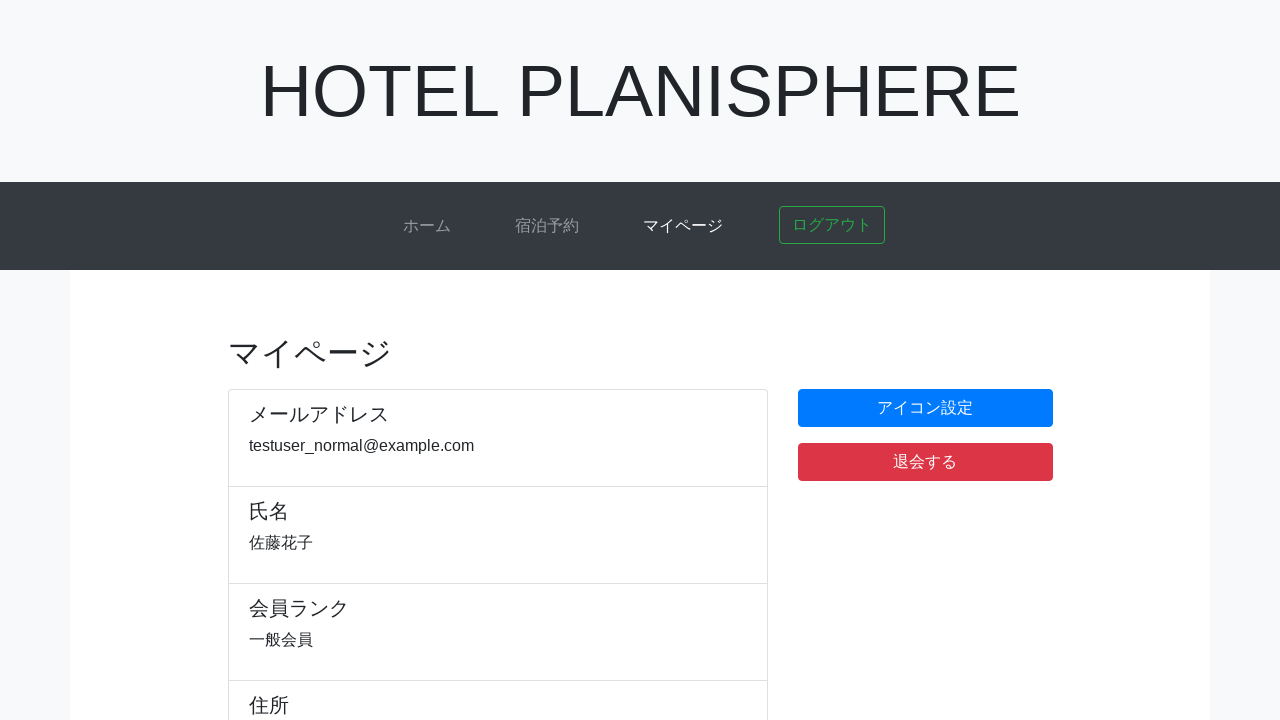